Tests a comprehensive form submission by filling out various form fields including text inputs, radio buttons, checkboxes, dropdowns, and file upload, then submits and verifies success message.

Starting URL: https://seleniumui.moderntester.pl/form.php

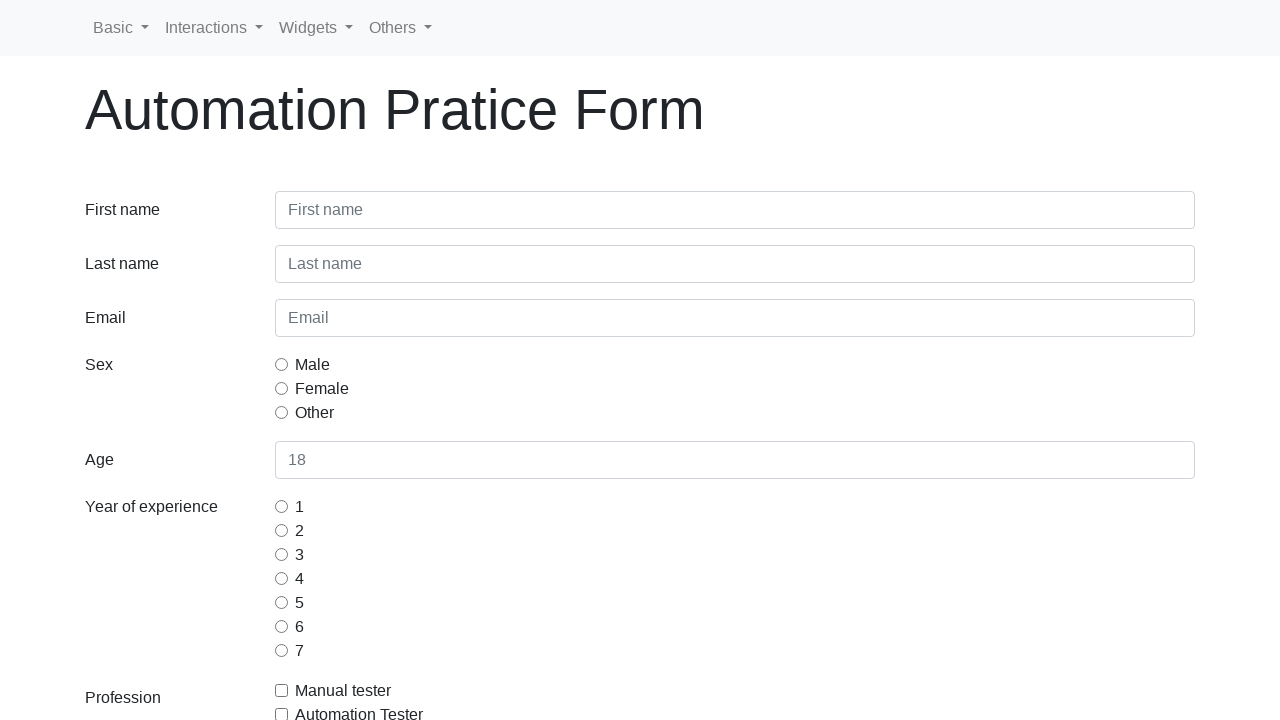

Filled first name field with 'Tomasz' on #inputFirstName3
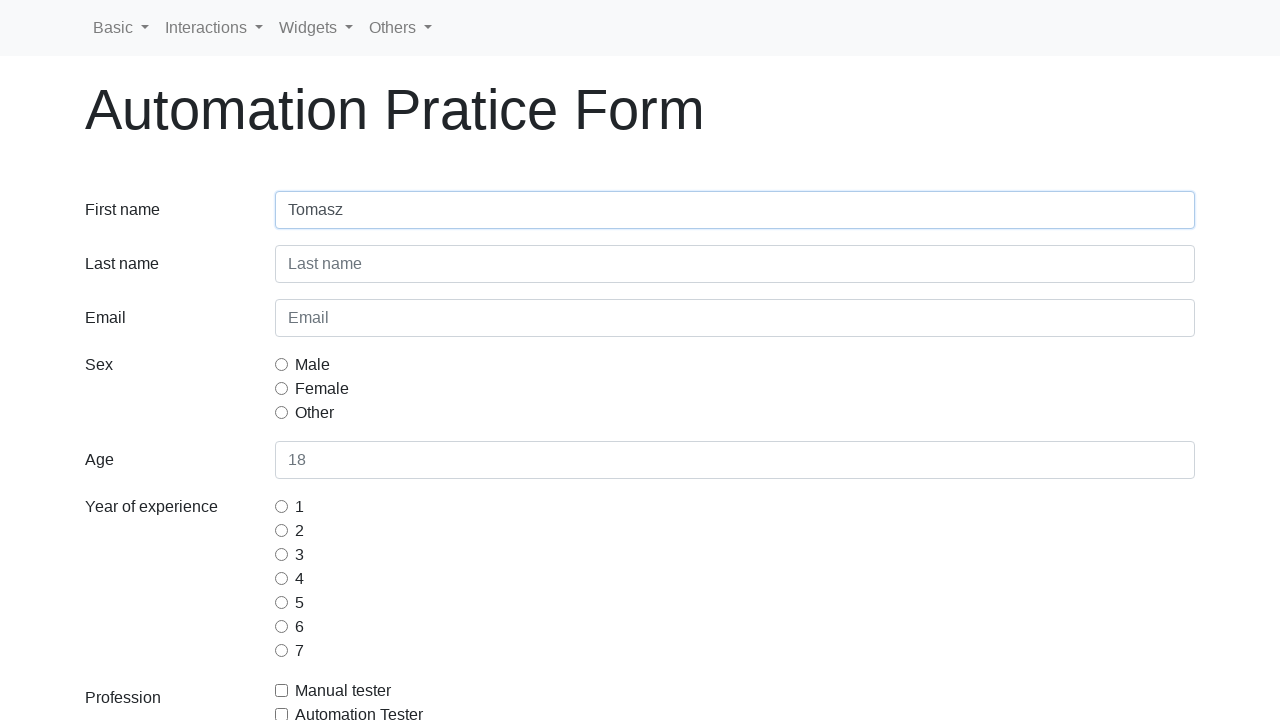

Filled last name field with 'Nowak' on #inputLastName3
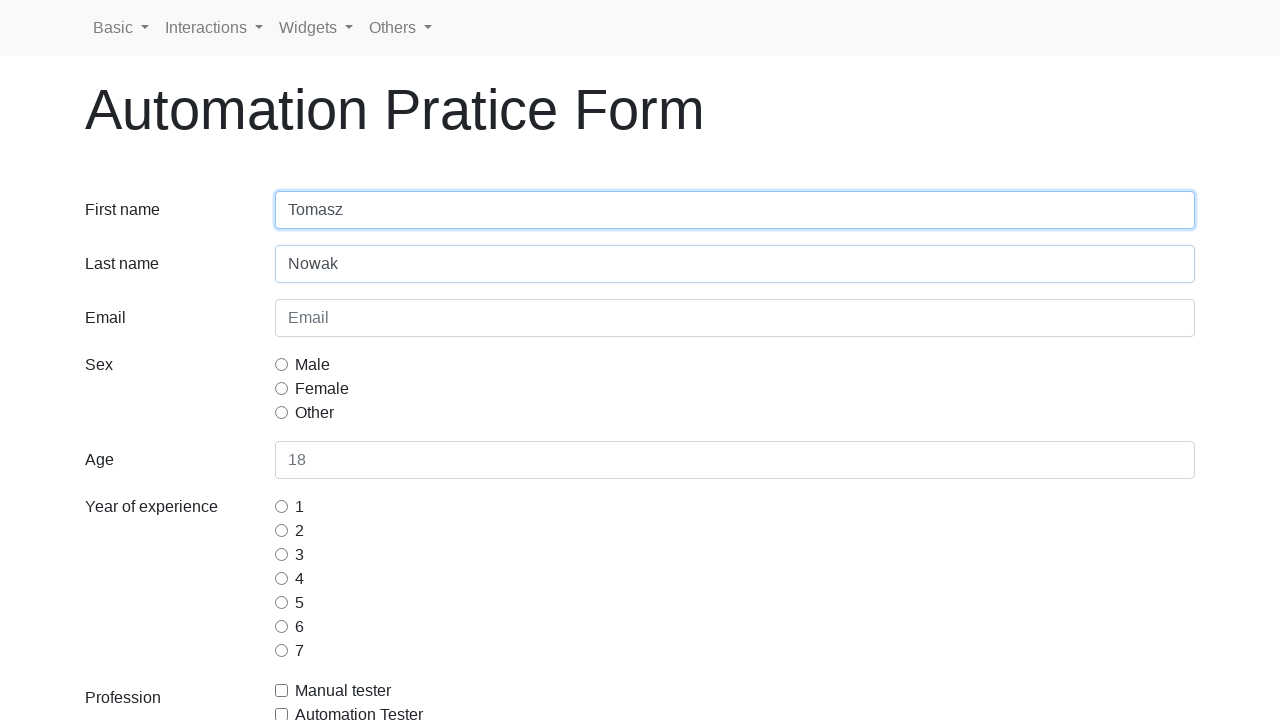

Filled email field with 't.nowak@gmail.com' on #inputEmail3
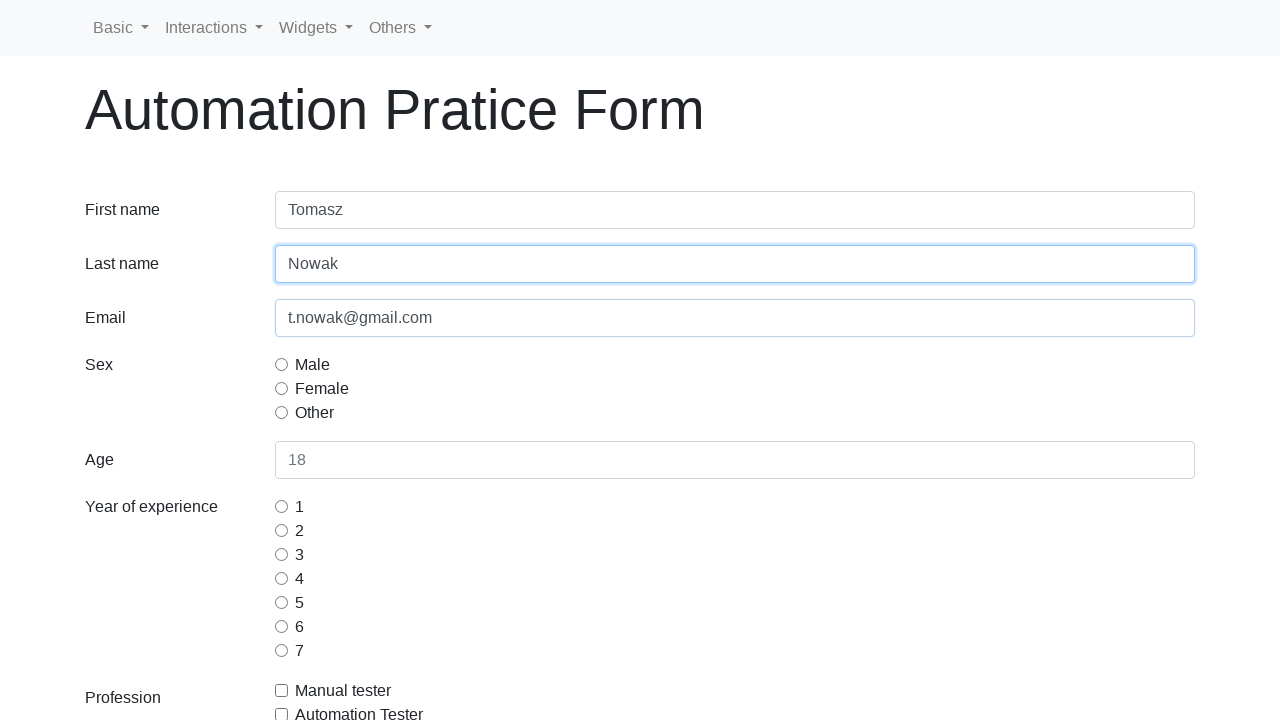

Selected 'Male' radio button for sex at (282, 364) on input[name='gridRadiosSex'][value='male']
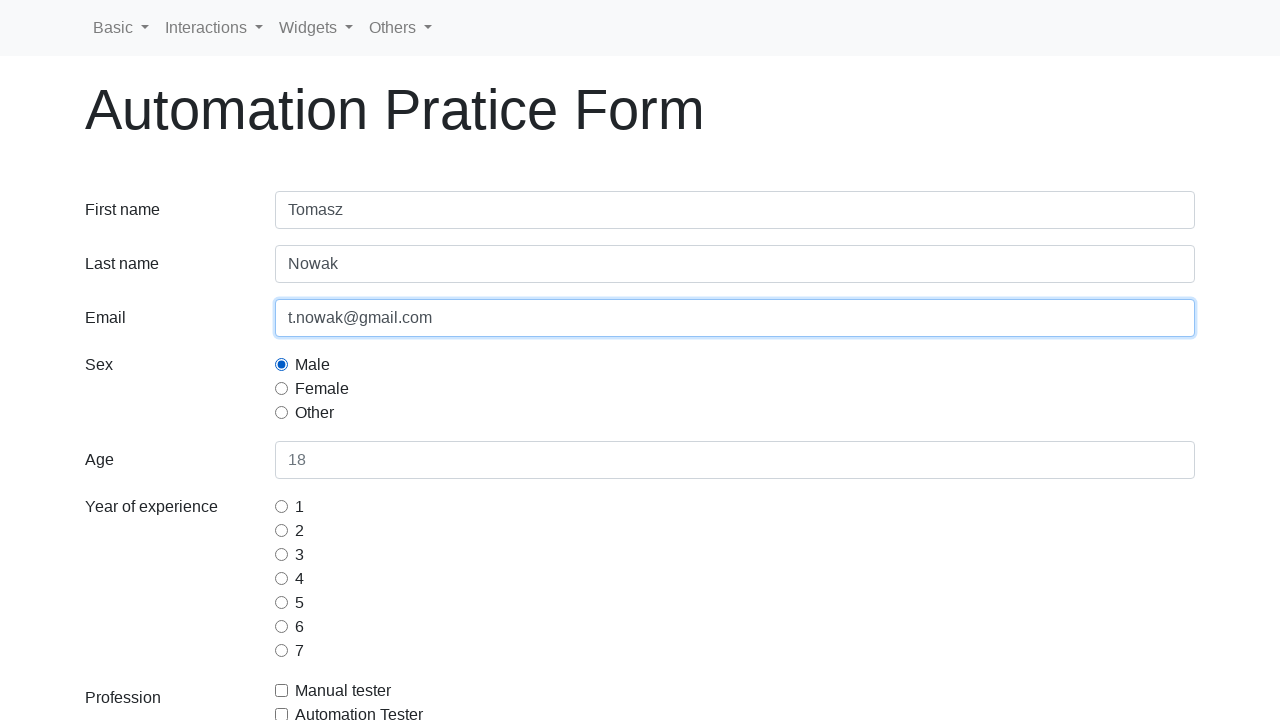

Filled age field with '28' on #inputAge3
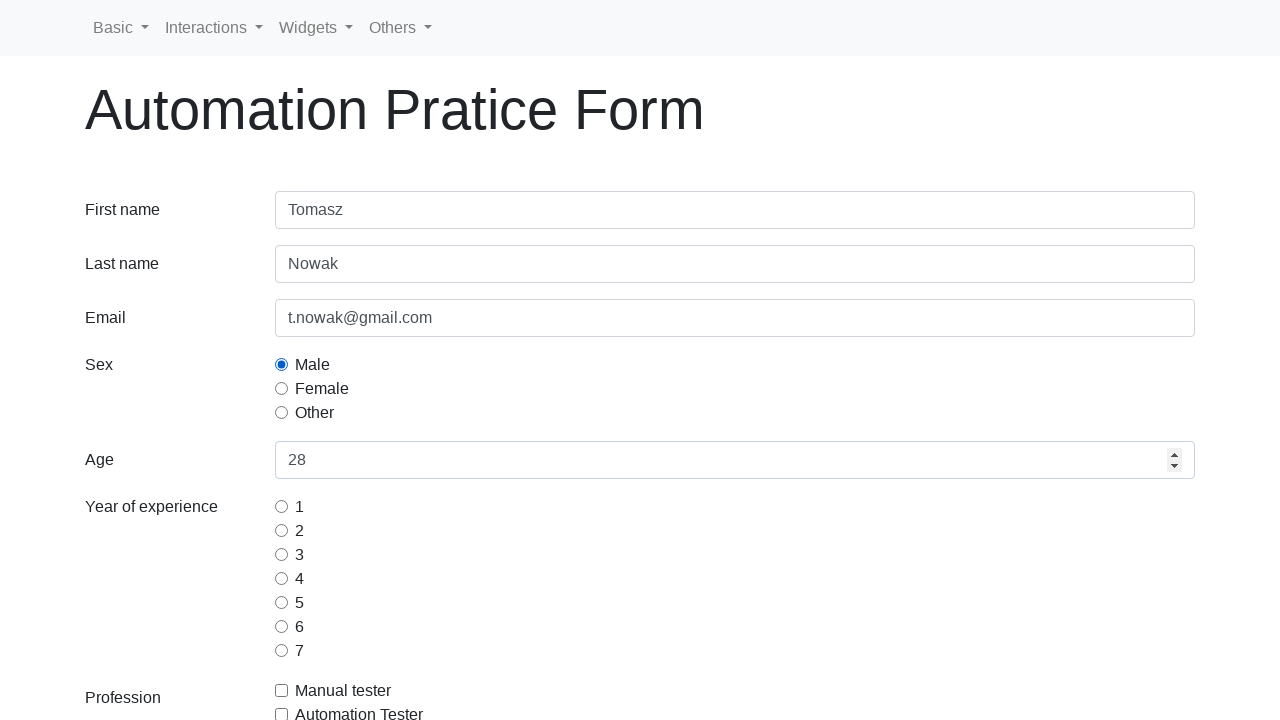

Selected '2' years radio button for experience at (282, 530) on input[name='gridRadiosExperience'][value='2']
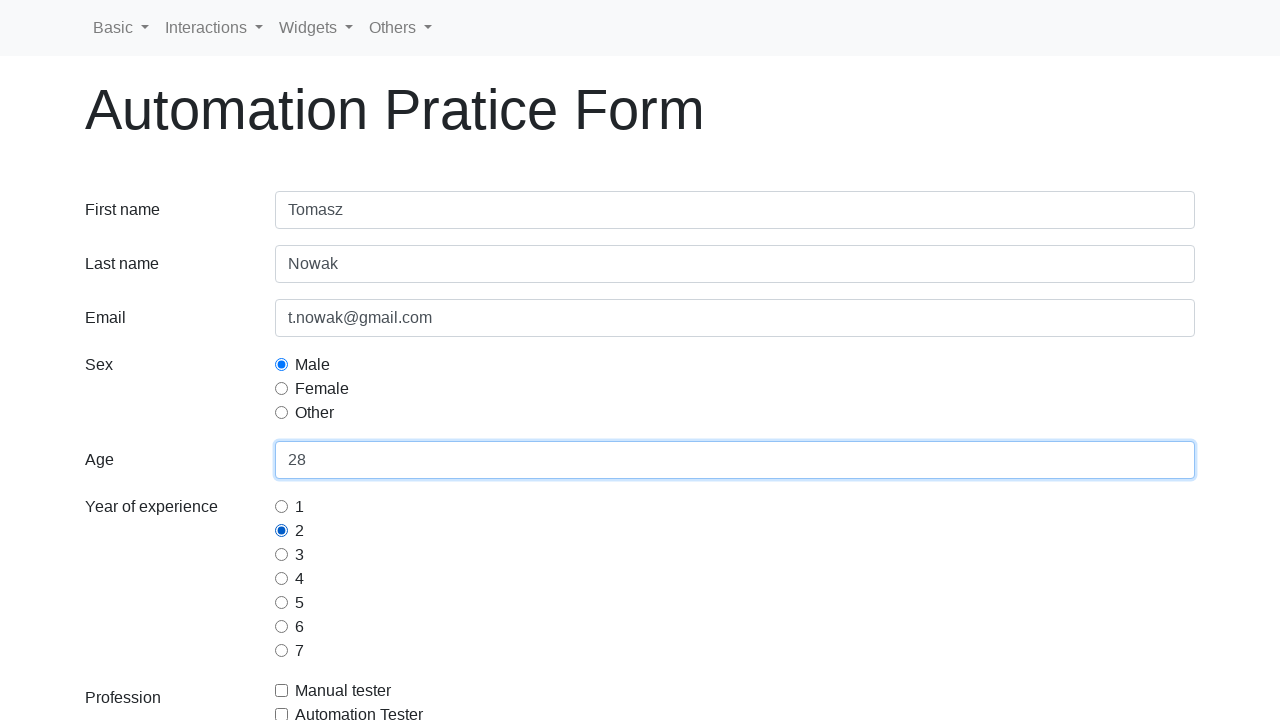

Selected first profession checkbox at (282, 690) on .checkbox-profession >> nth=0
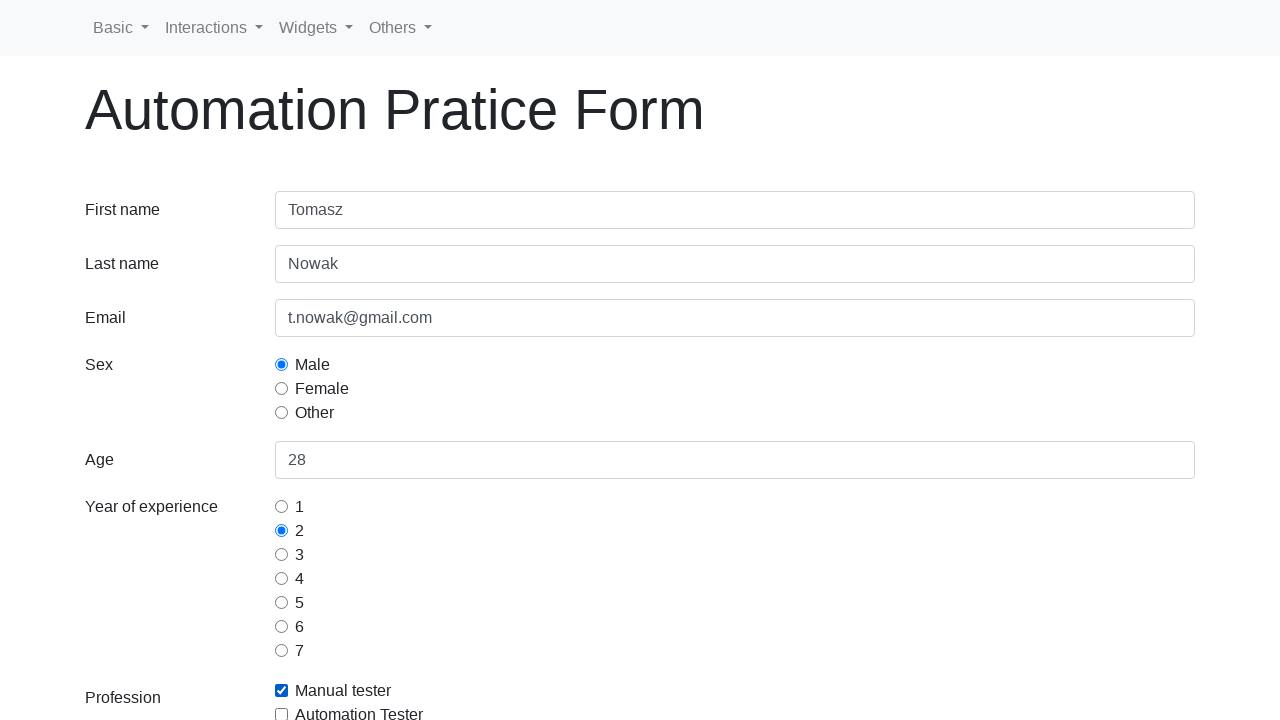

Selected 'asia' from continents dropdown on #selectContinents
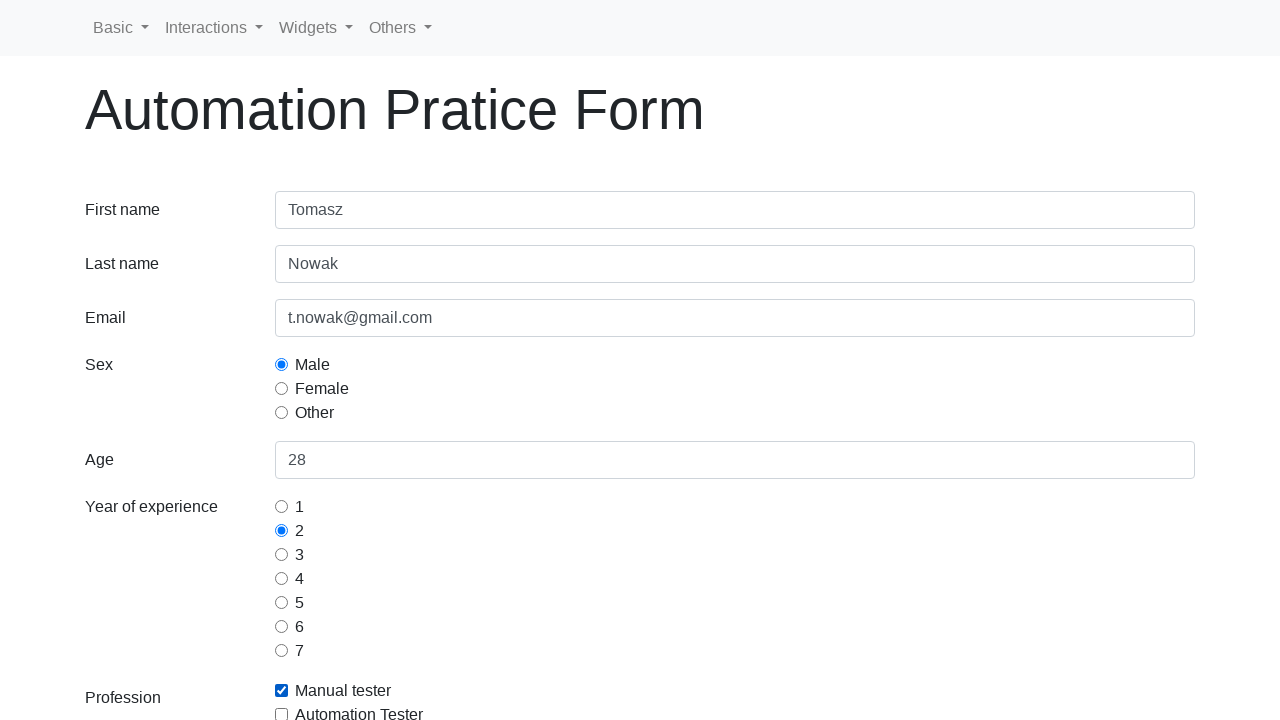

Selected second option from Selenium Commands multi-select at (735, 361) on #selectSeleniumCommands option >> nth=1
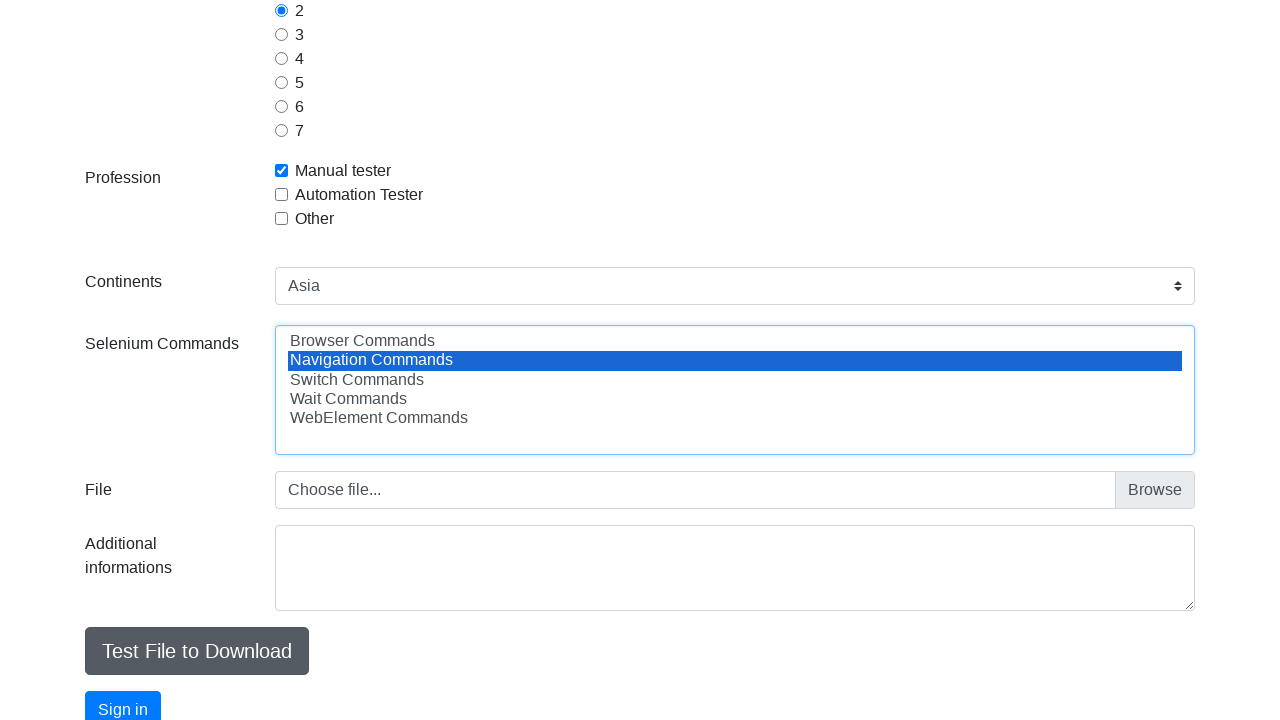

Clicked primary submit button to submit form at (123, 701) on .btn-primary
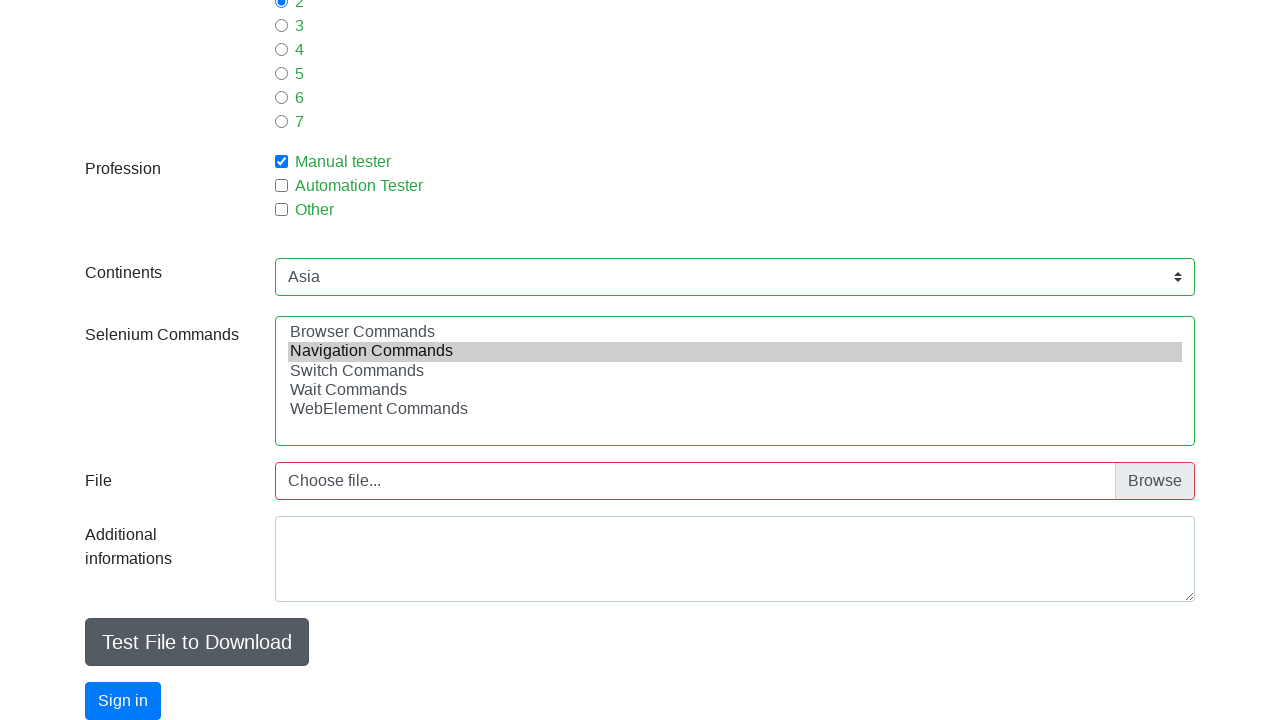

Success message appeared and form submission completed
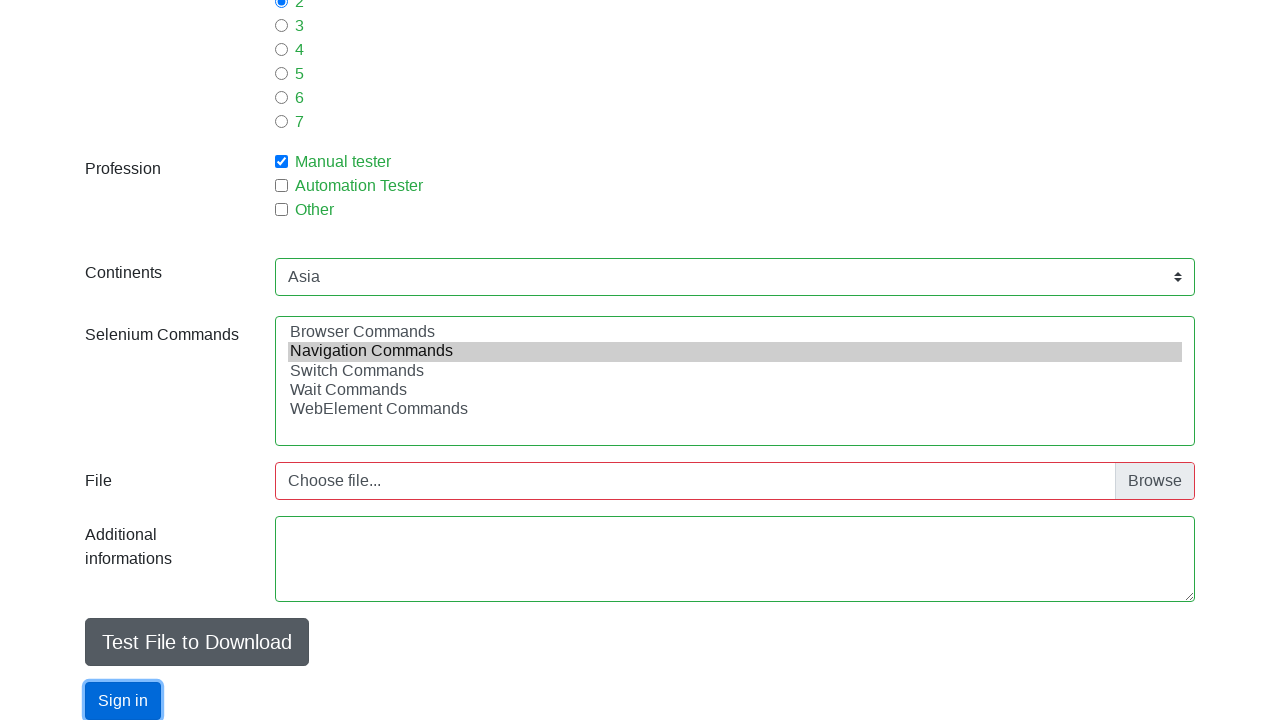

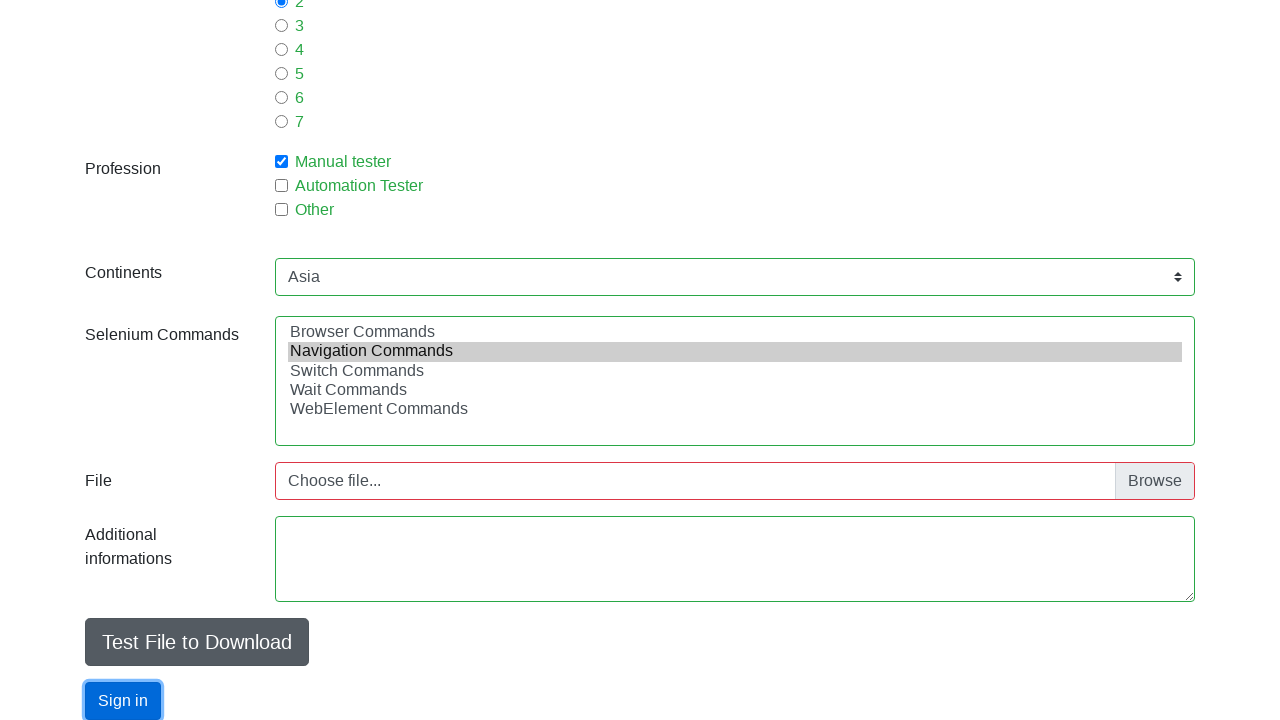